Changes the background color of a heading element and creates a flashing effect using JavaScript

Starting URL: https://the-internet.herokuapp.com/

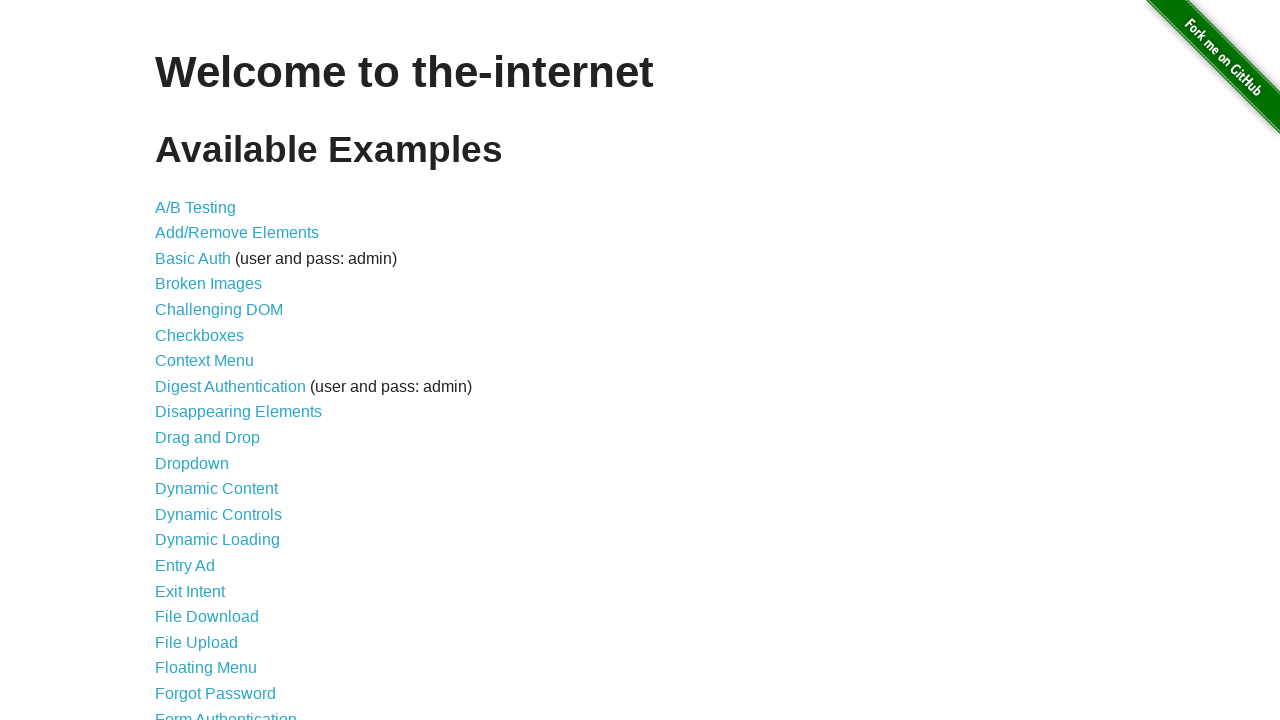

Navigated to the-internet.herokuapp.com
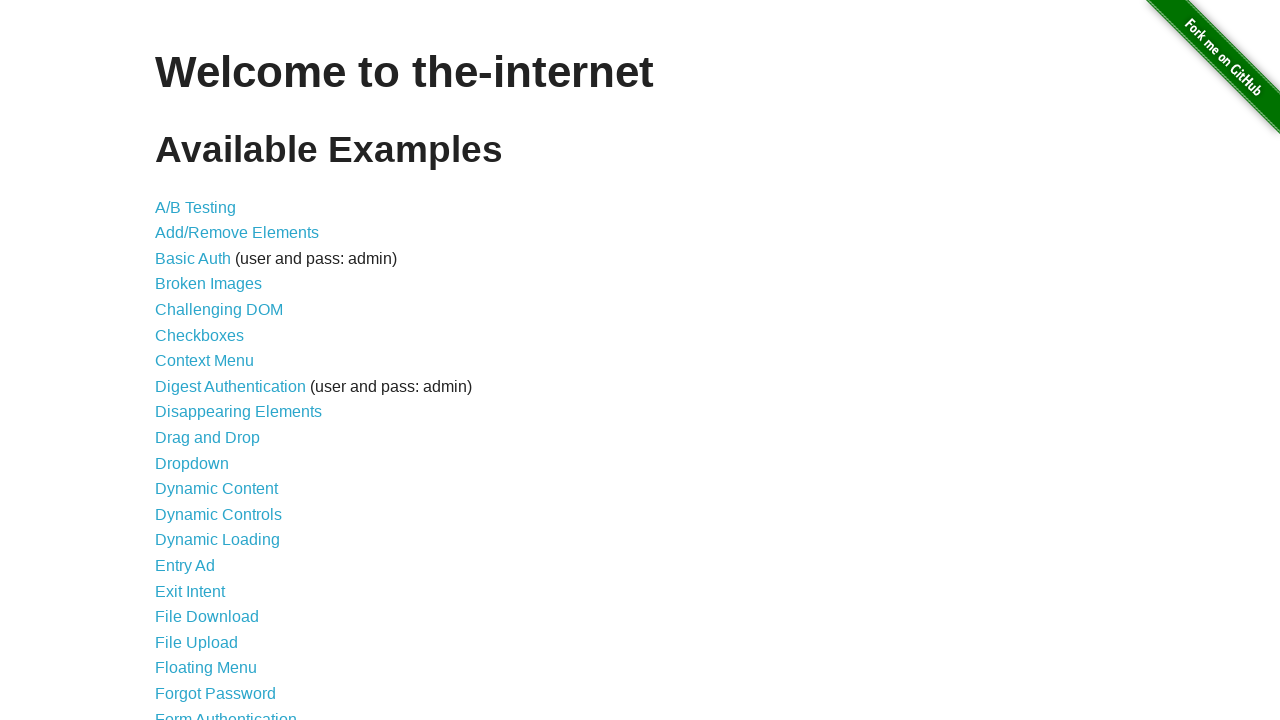

Changed heading background color to red
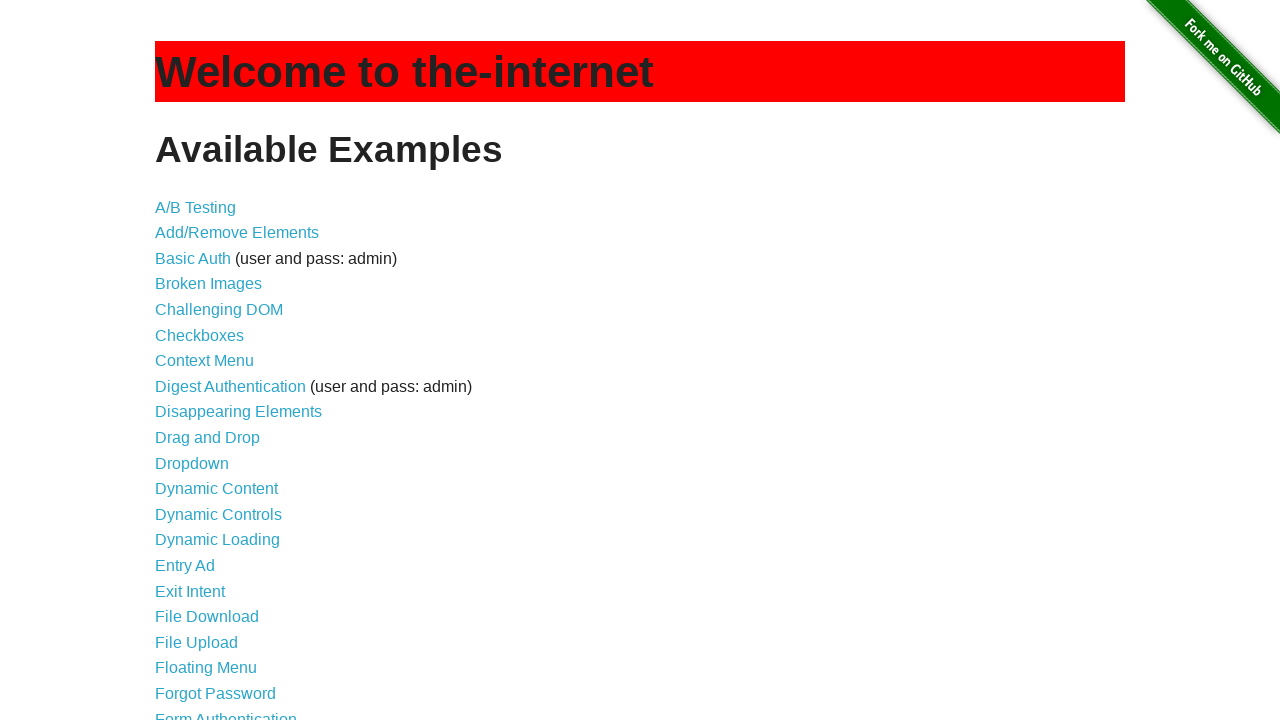

Retrieved original background color from heading
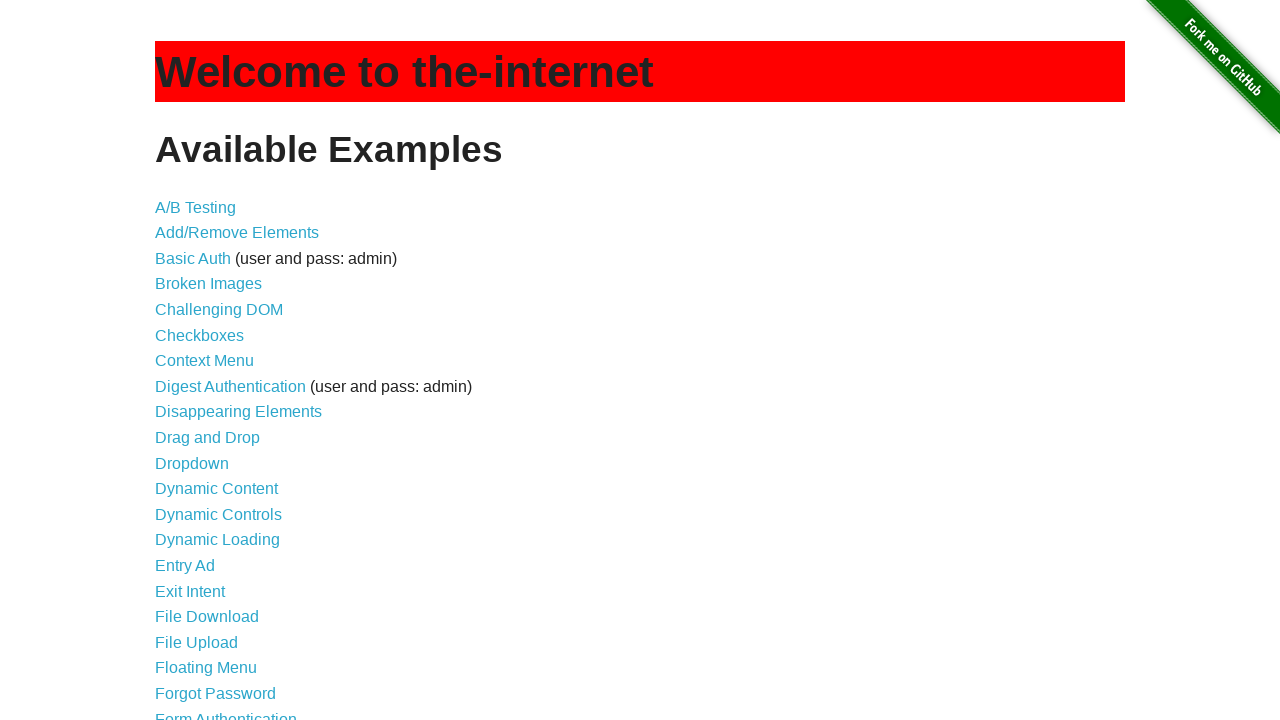

Flashing effect iteration 1: changed to green
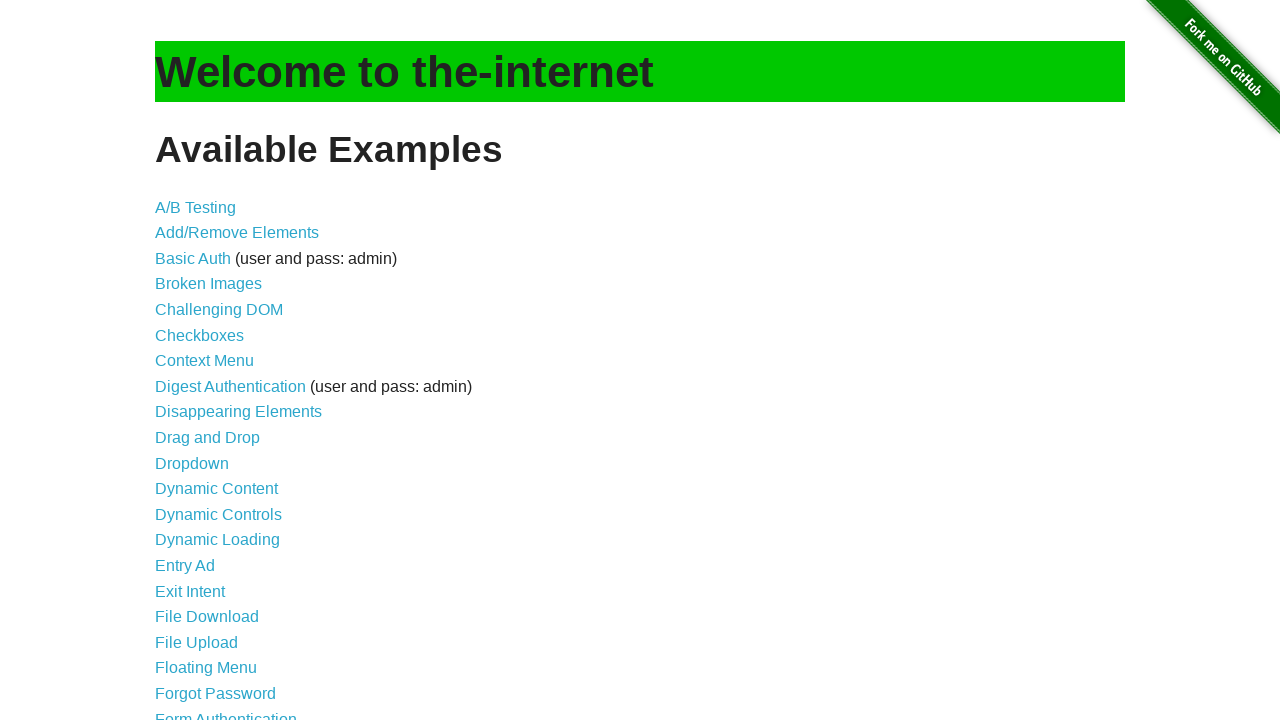

Flashing effect iteration 1: changed back to original color
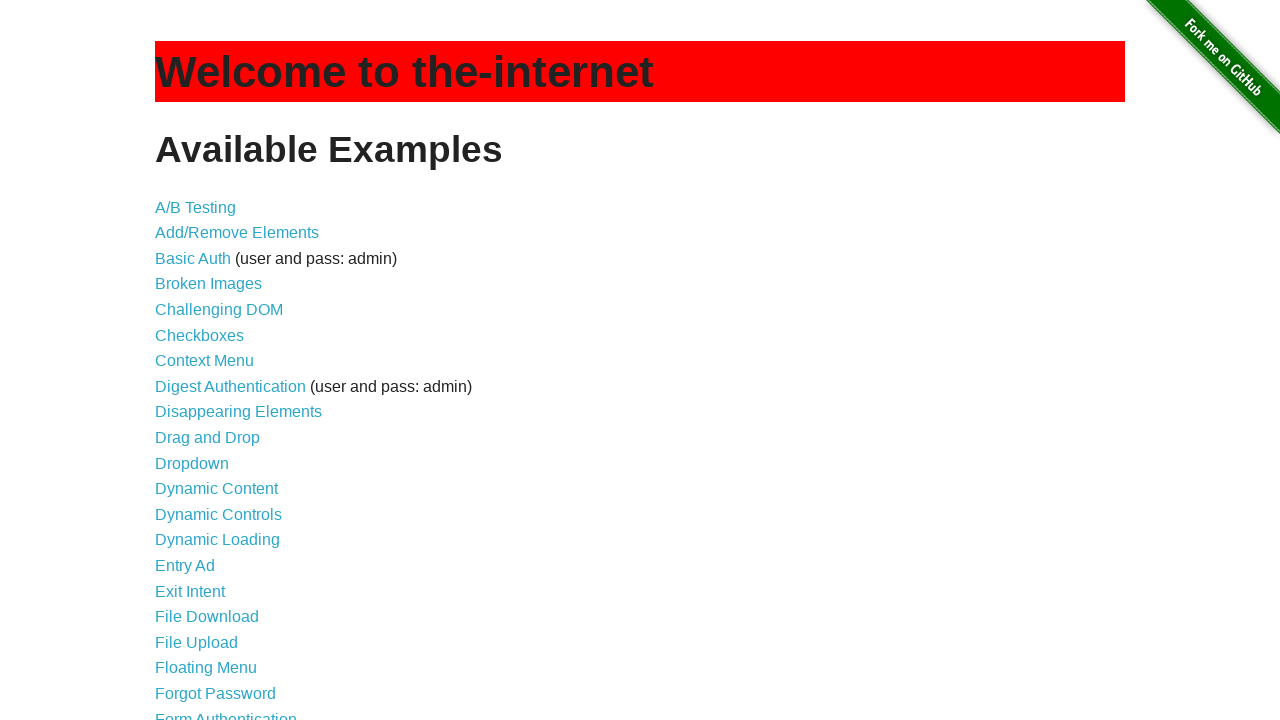

Flashing effect iteration 2: changed to green
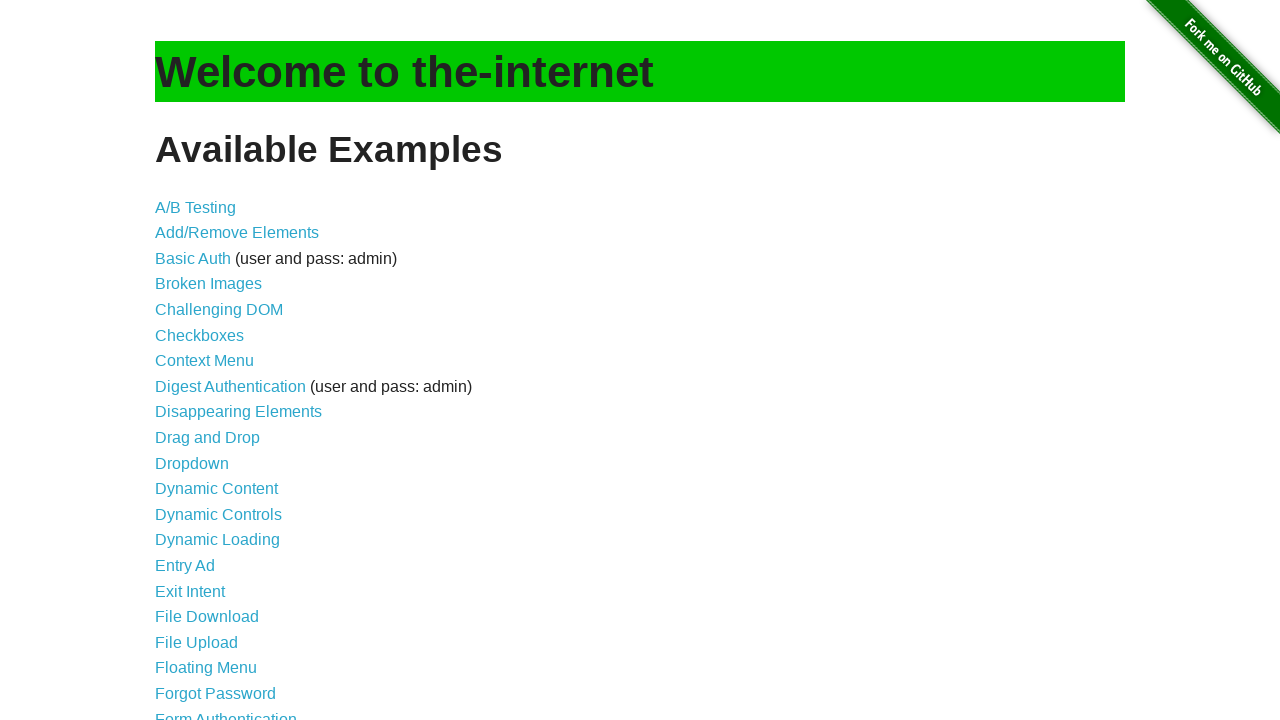

Flashing effect iteration 2: changed back to original color
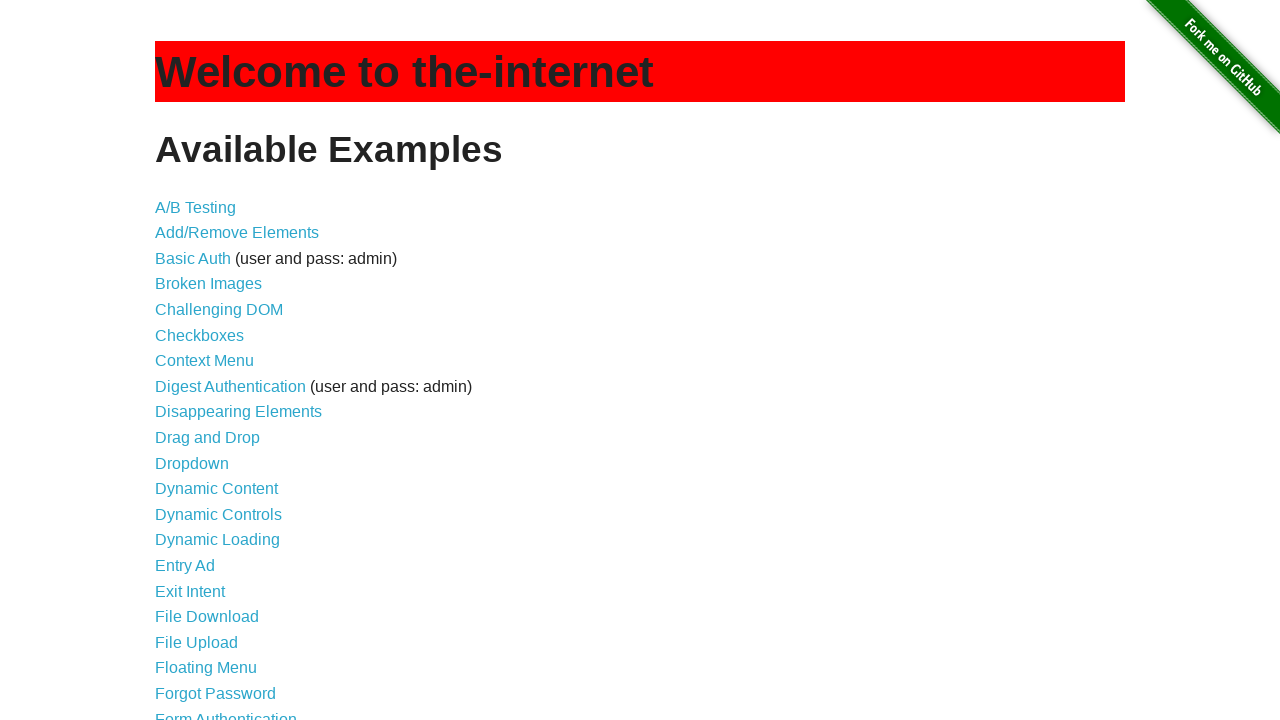

Flashing effect iteration 3: changed to green
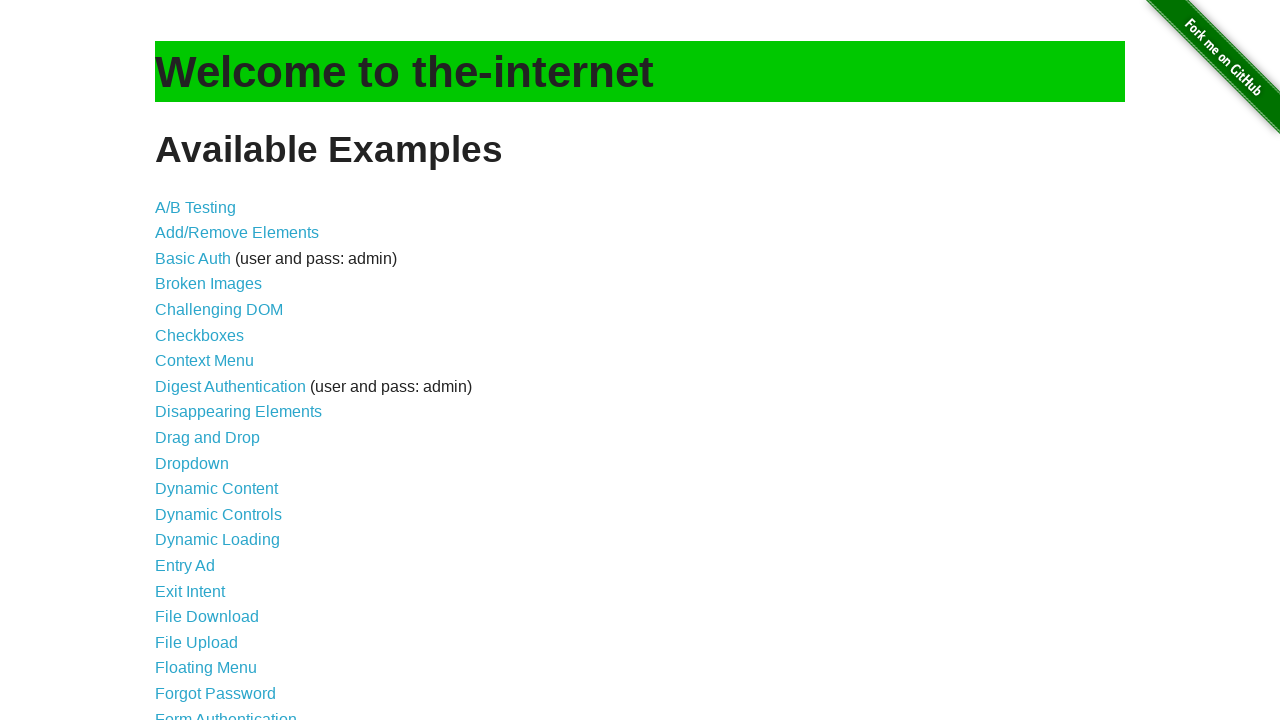

Flashing effect iteration 3: changed back to original color
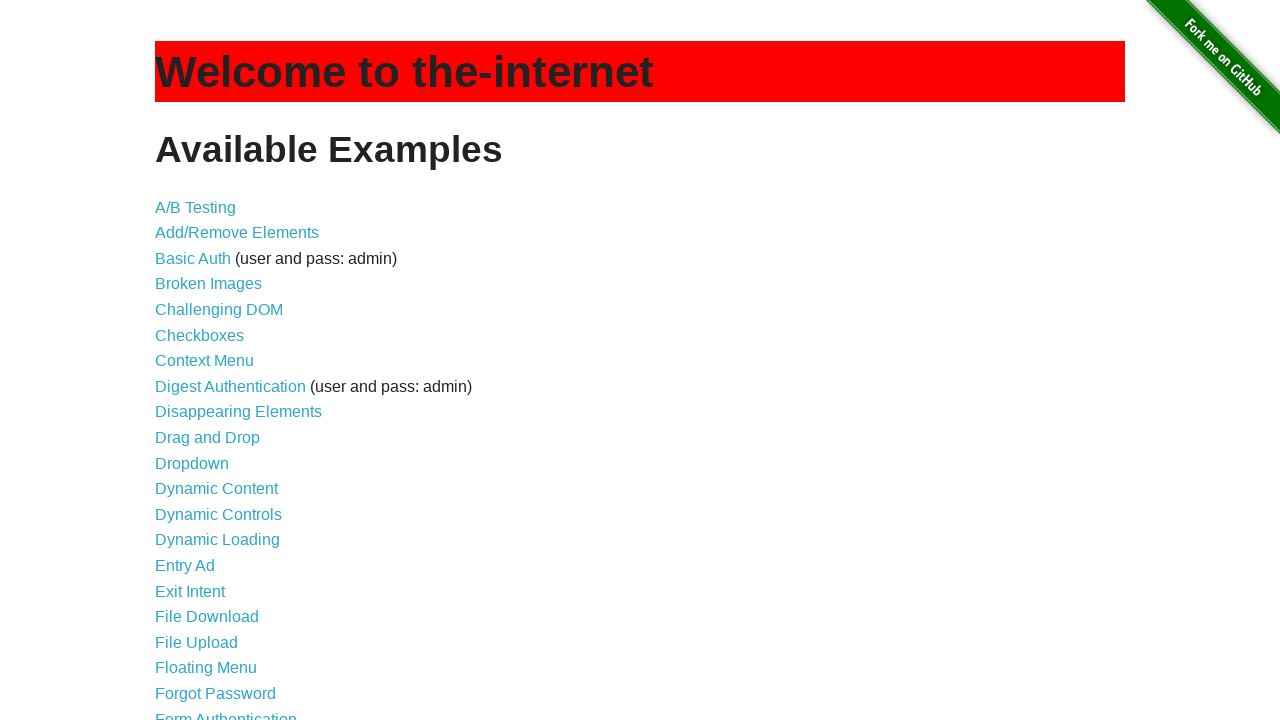

Flashing effect iteration 4: changed to green
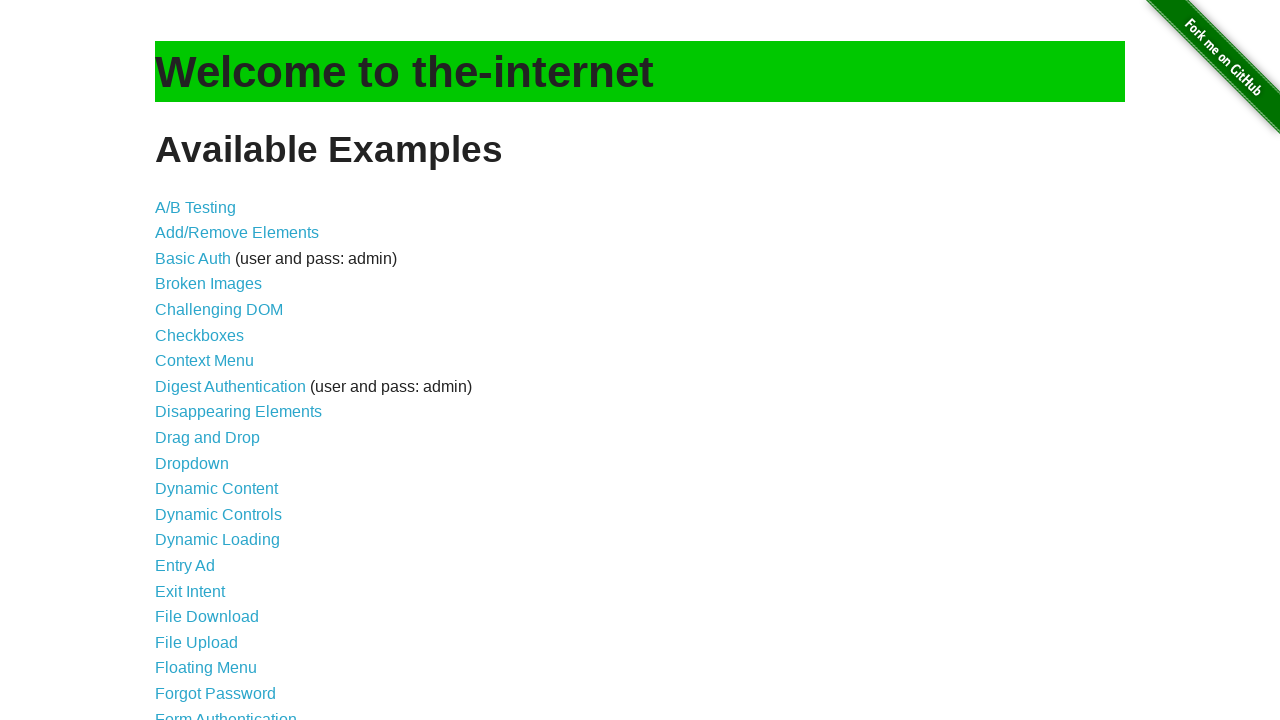

Flashing effect iteration 4: changed back to original color
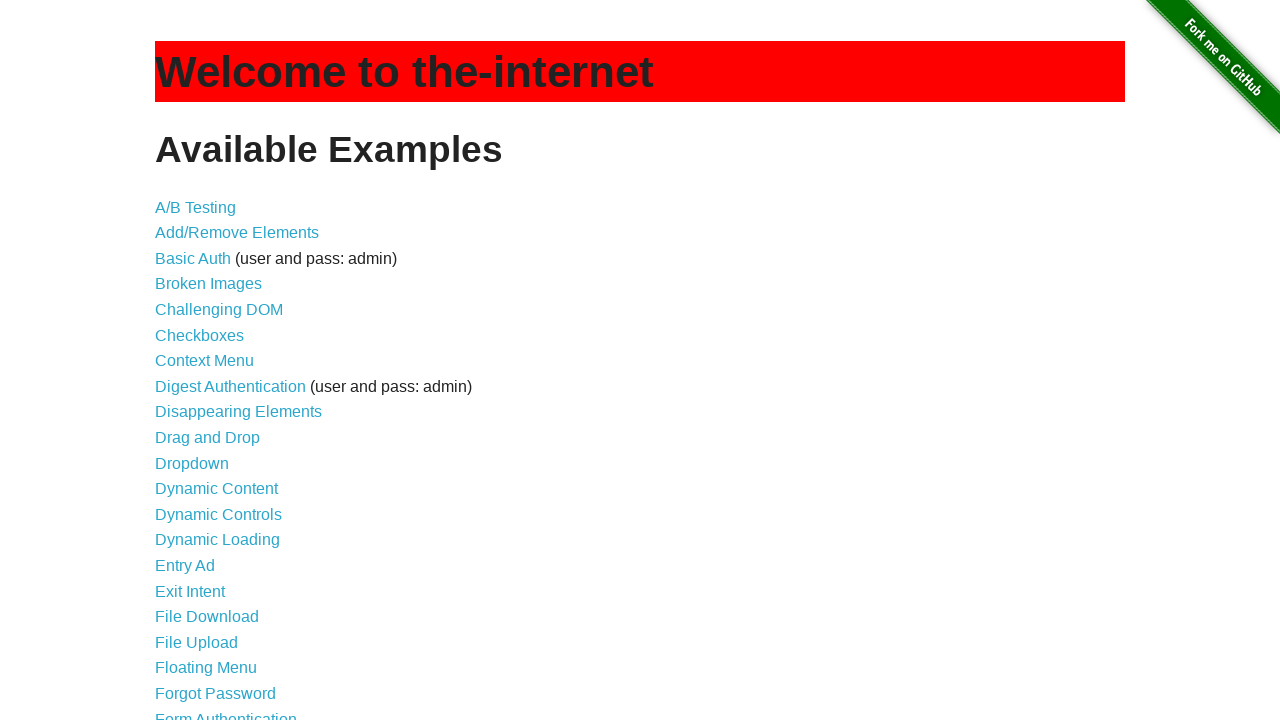

Flashing effect iteration 5: changed to green
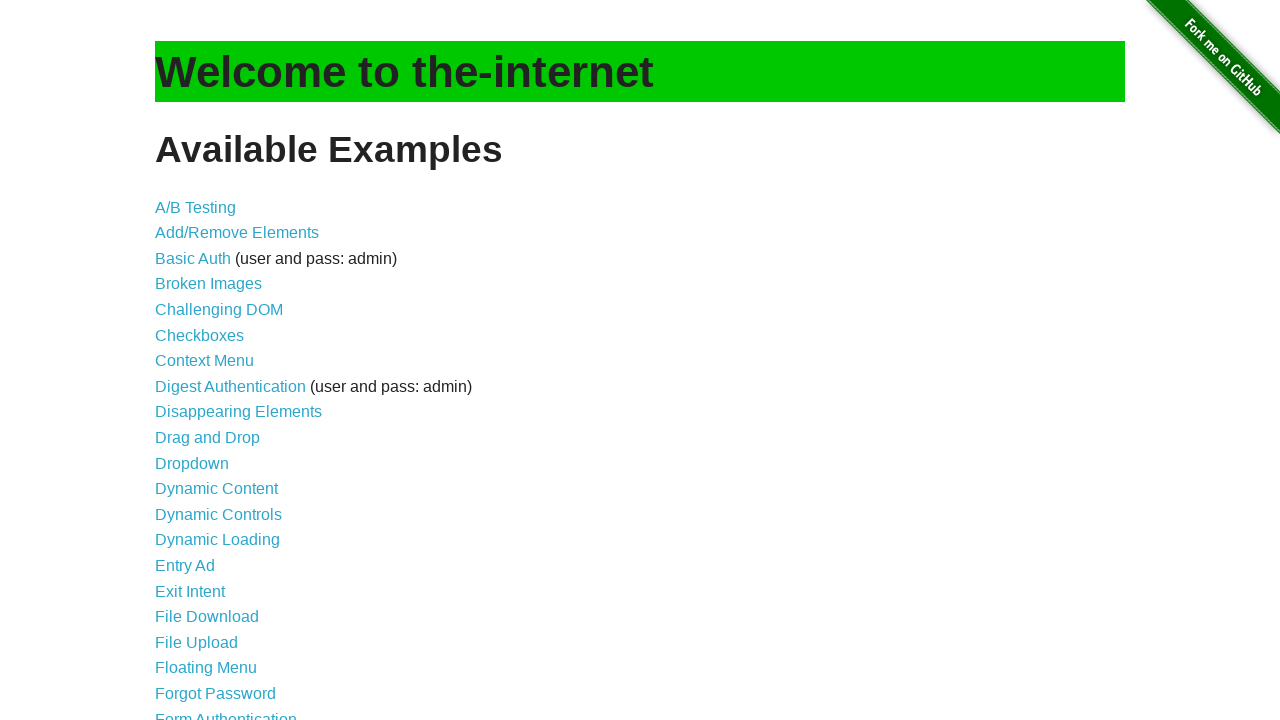

Flashing effect iteration 5: changed back to original color
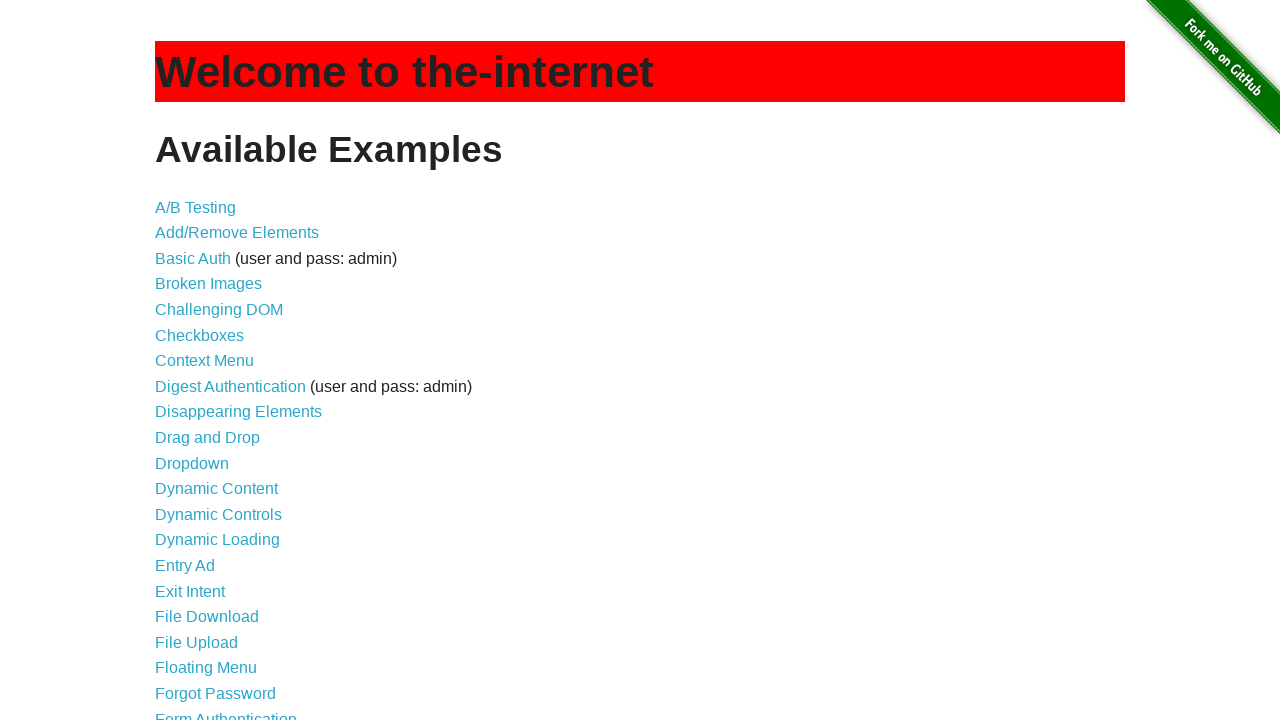

Flashing effect iteration 6: changed to green
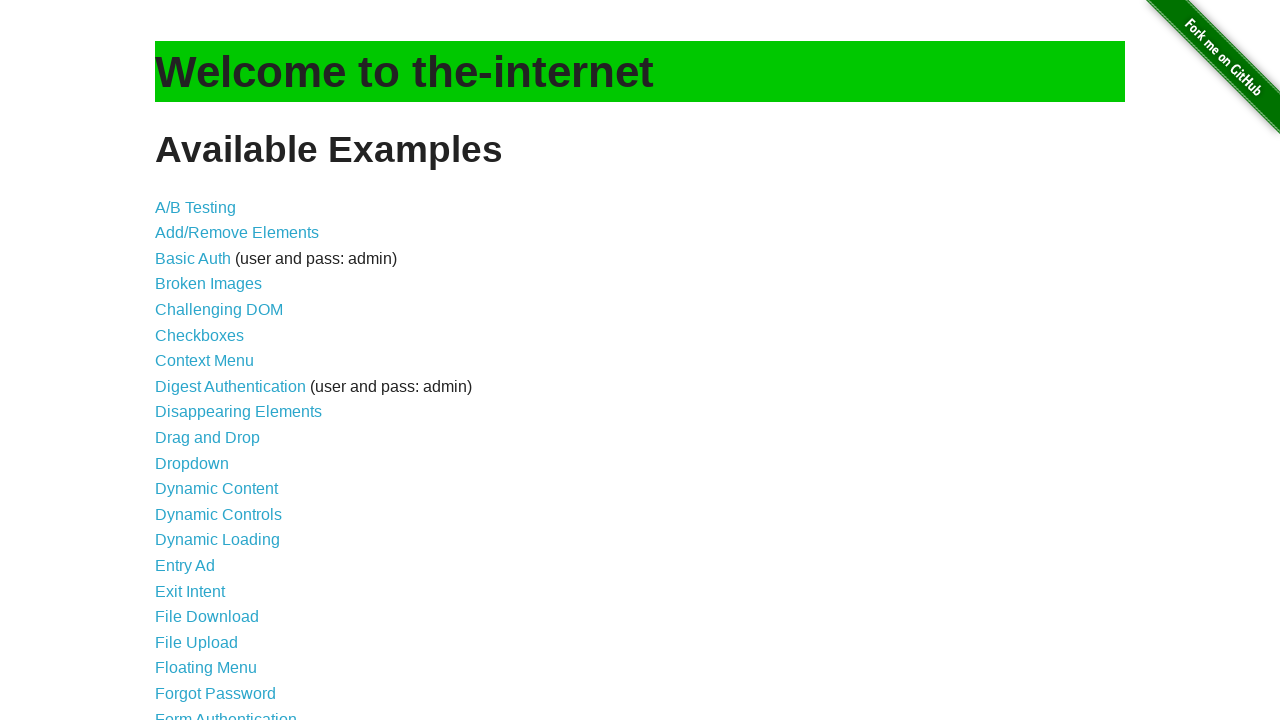

Flashing effect iteration 6: changed back to original color
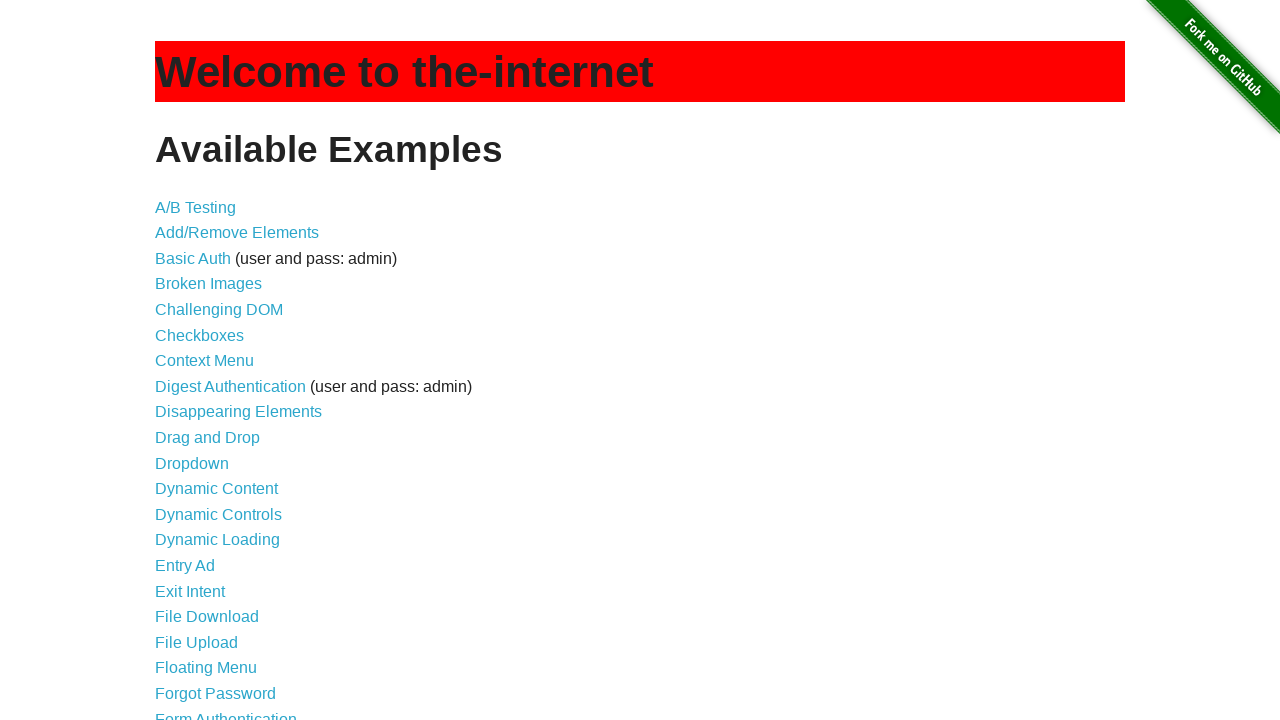

Flashing effect iteration 7: changed to green
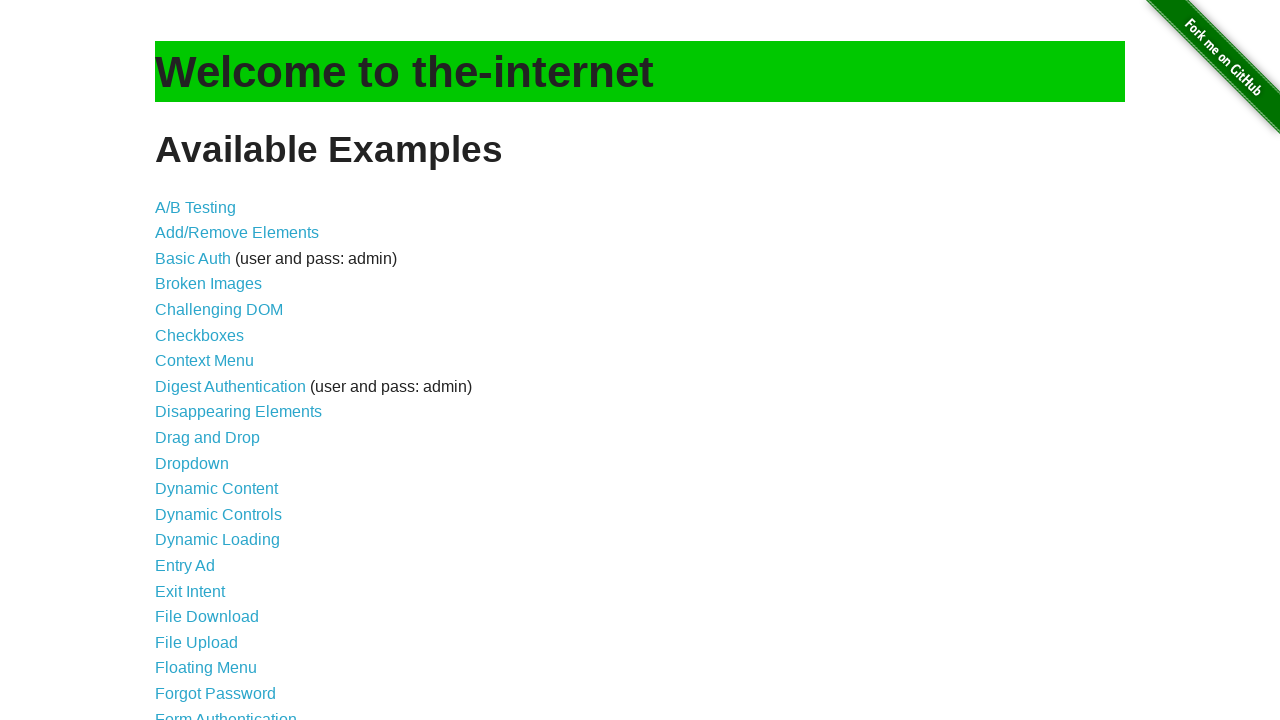

Flashing effect iteration 7: changed back to original color
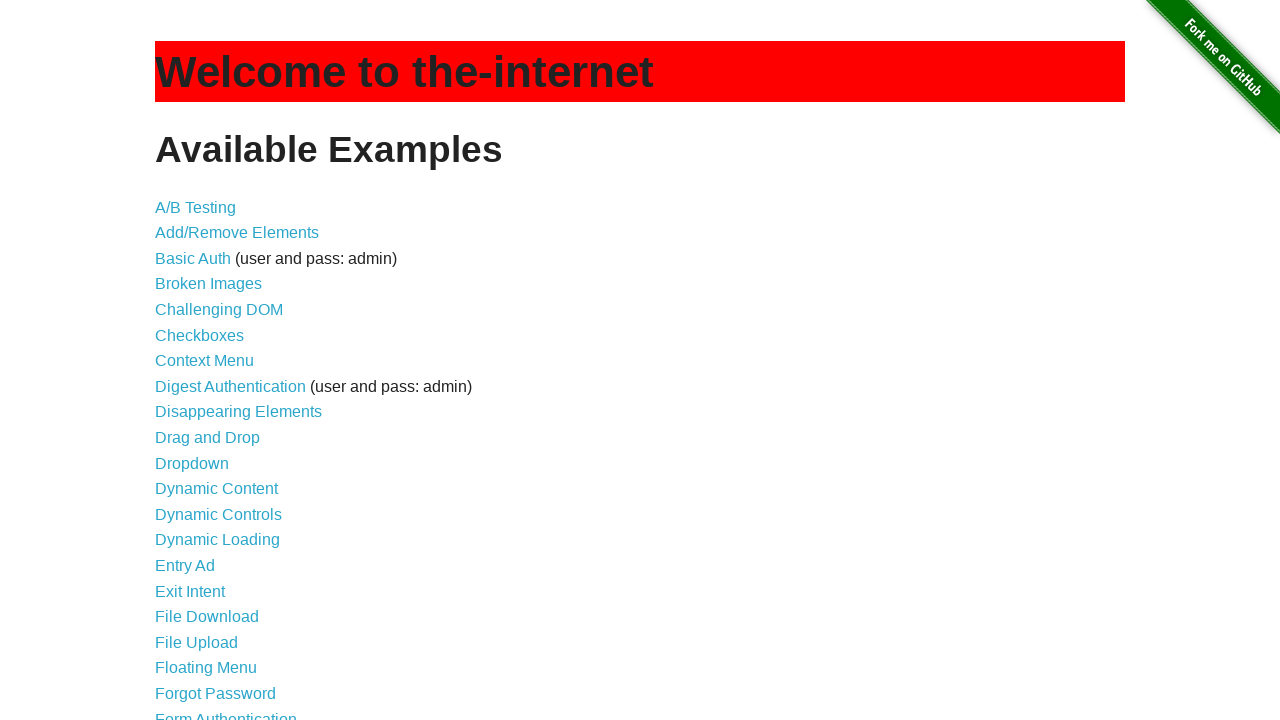

Flashing effect iteration 8: changed to green
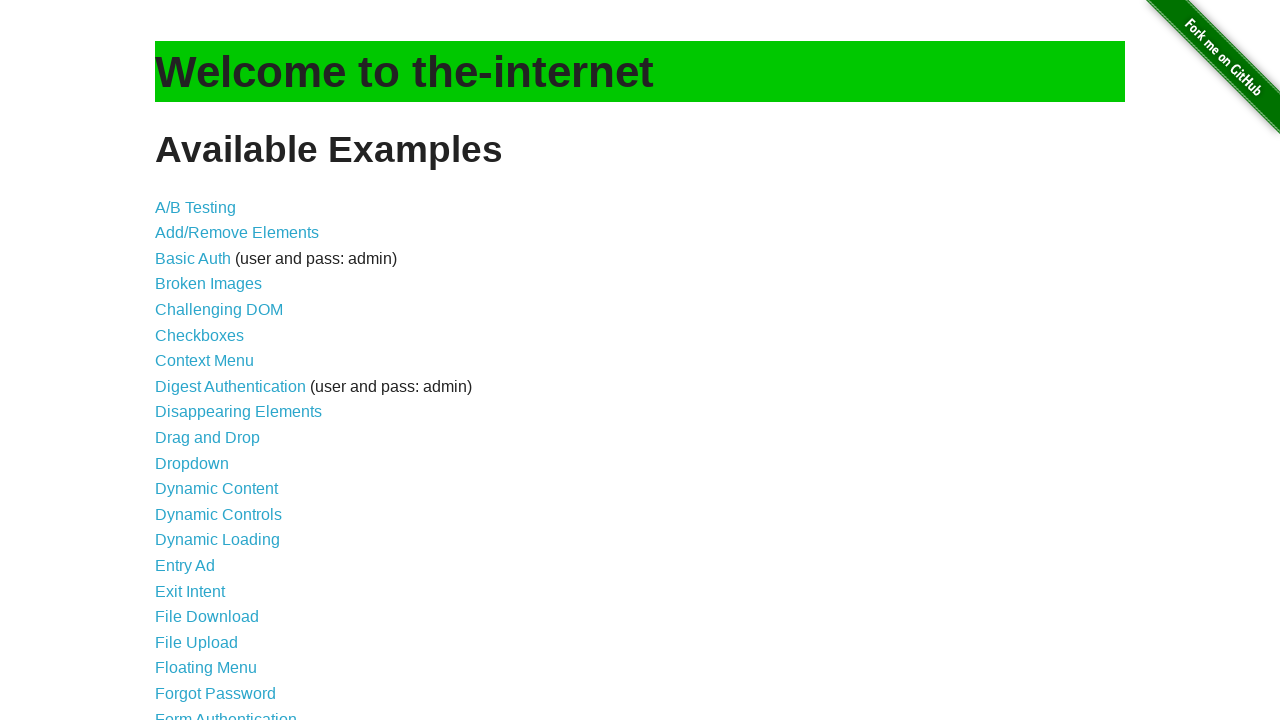

Flashing effect iteration 8: changed back to original color
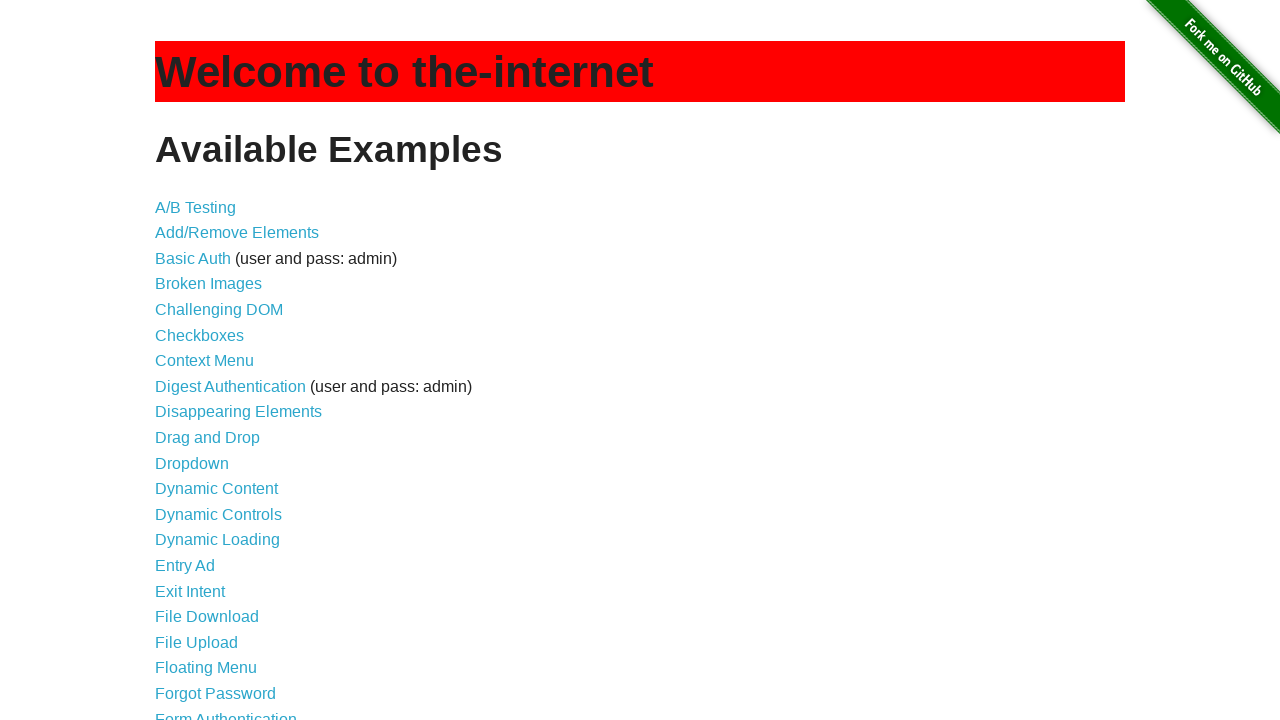

Flashing effect iteration 9: changed to green
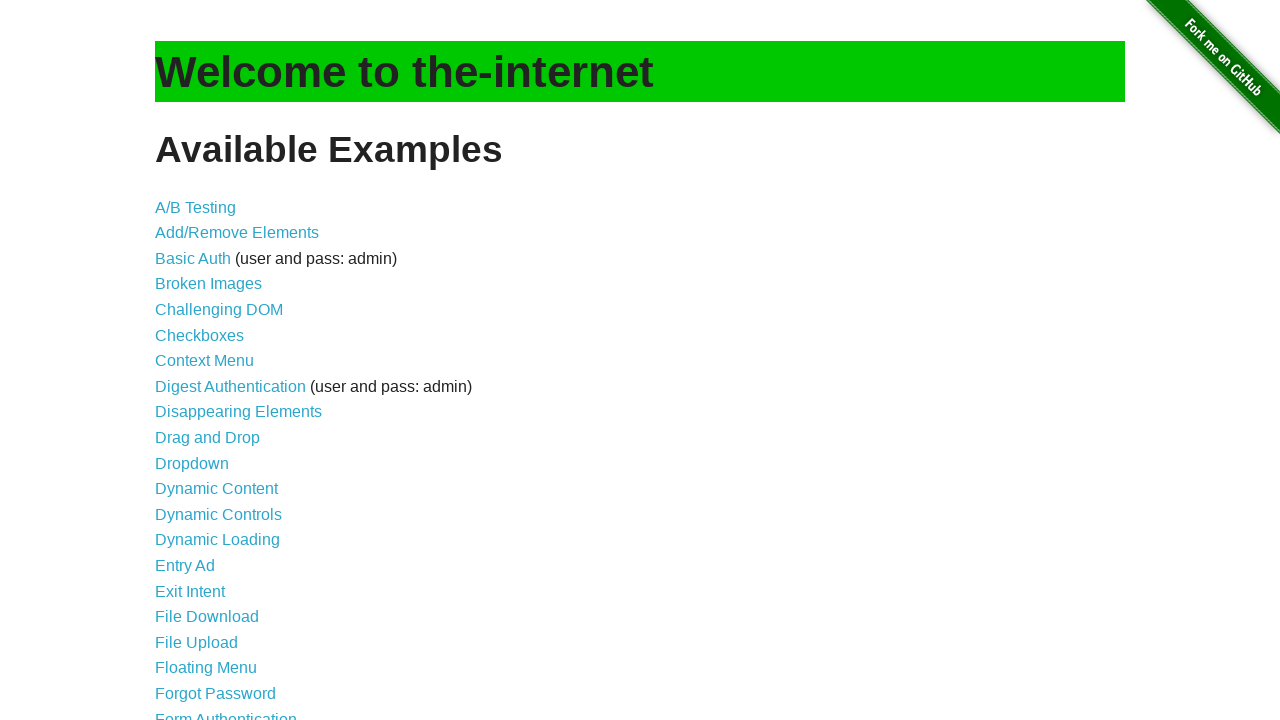

Flashing effect iteration 9: changed back to original color
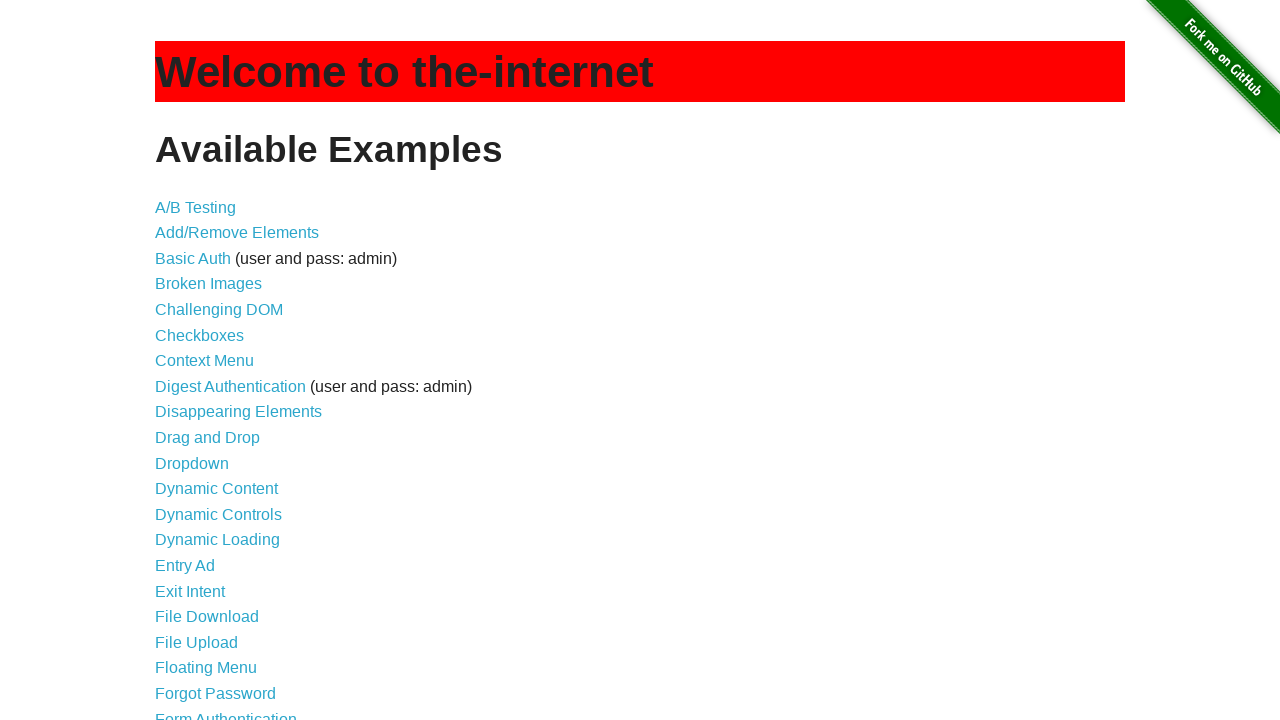

Flashing effect iteration 10: changed to green
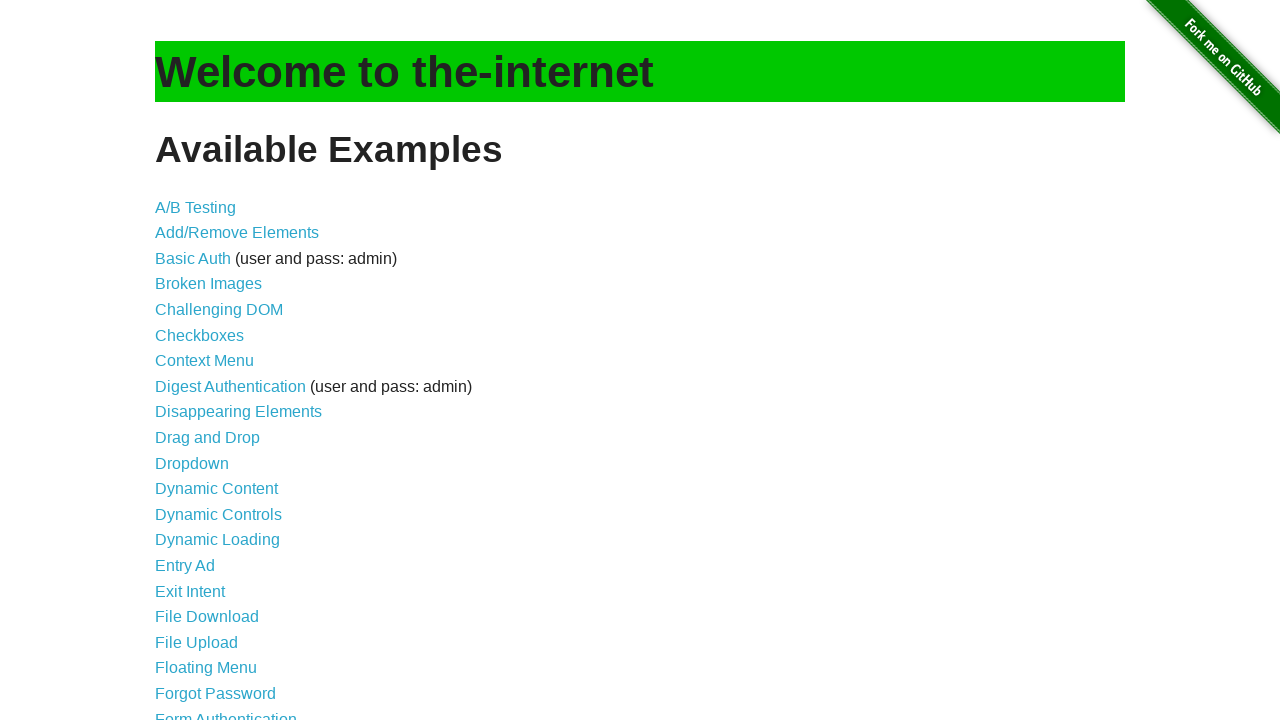

Flashing effect iteration 10: changed back to original color
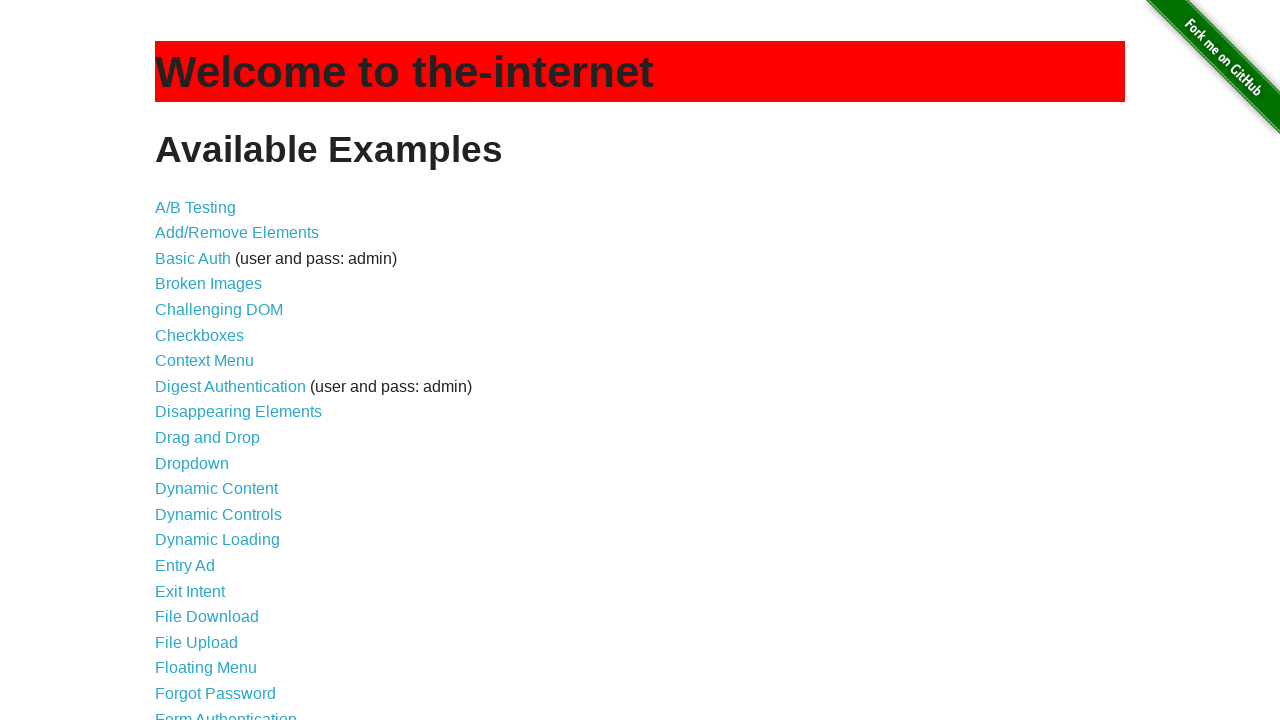

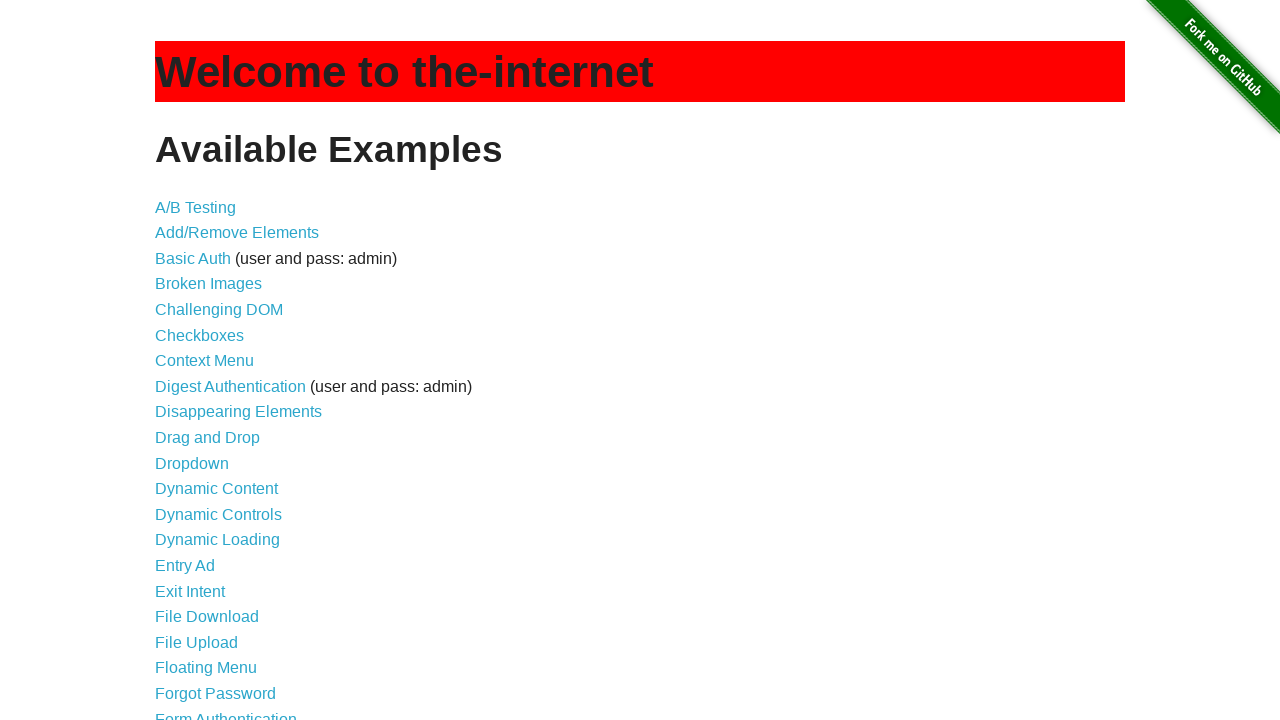